Navigates to CRM Pro application homepage and verifies the page loads successfully by maximizing the browser window.

Starting URL: https://classic.crmpro.com/index.html

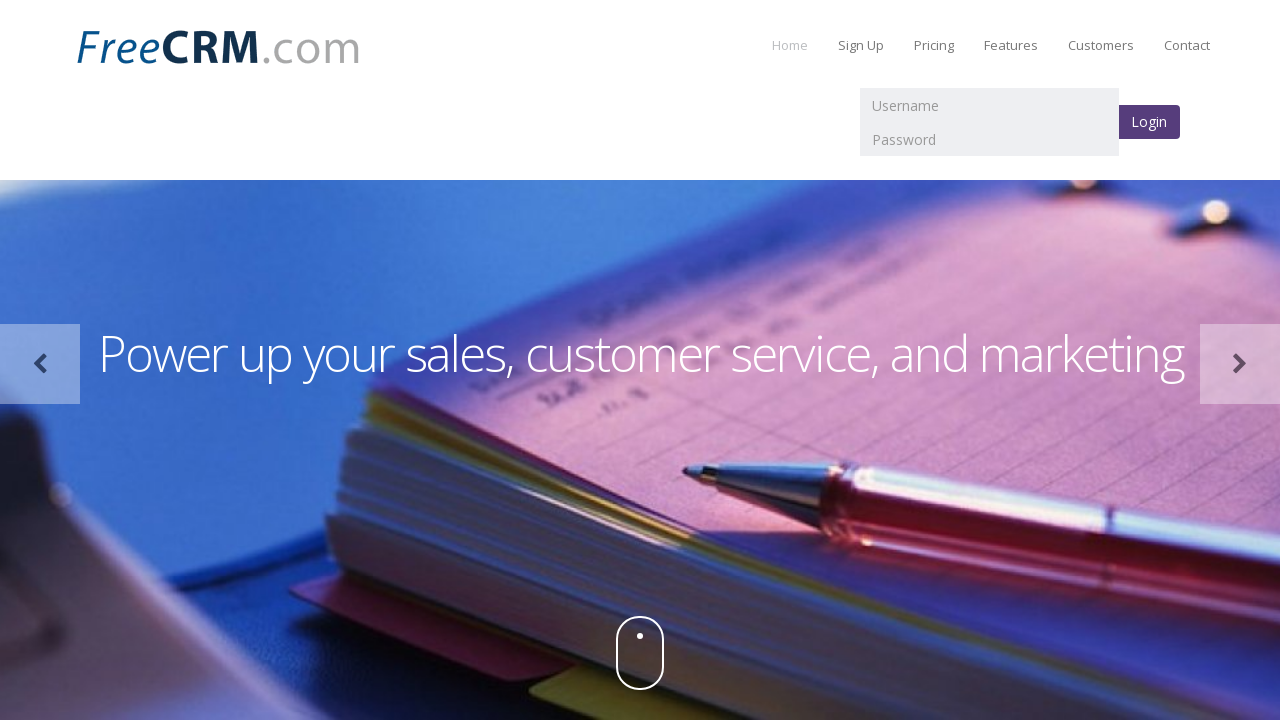

Waited for page DOM content to load
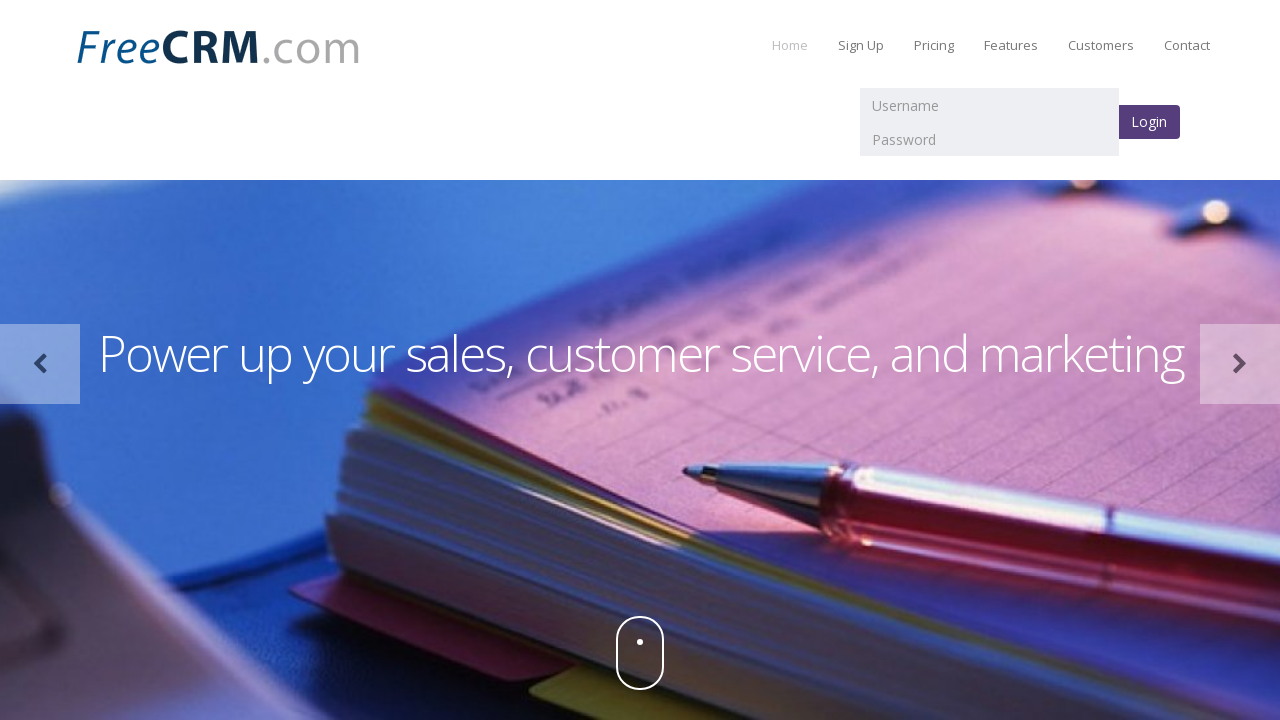

Maximized browser window to 1920x1080
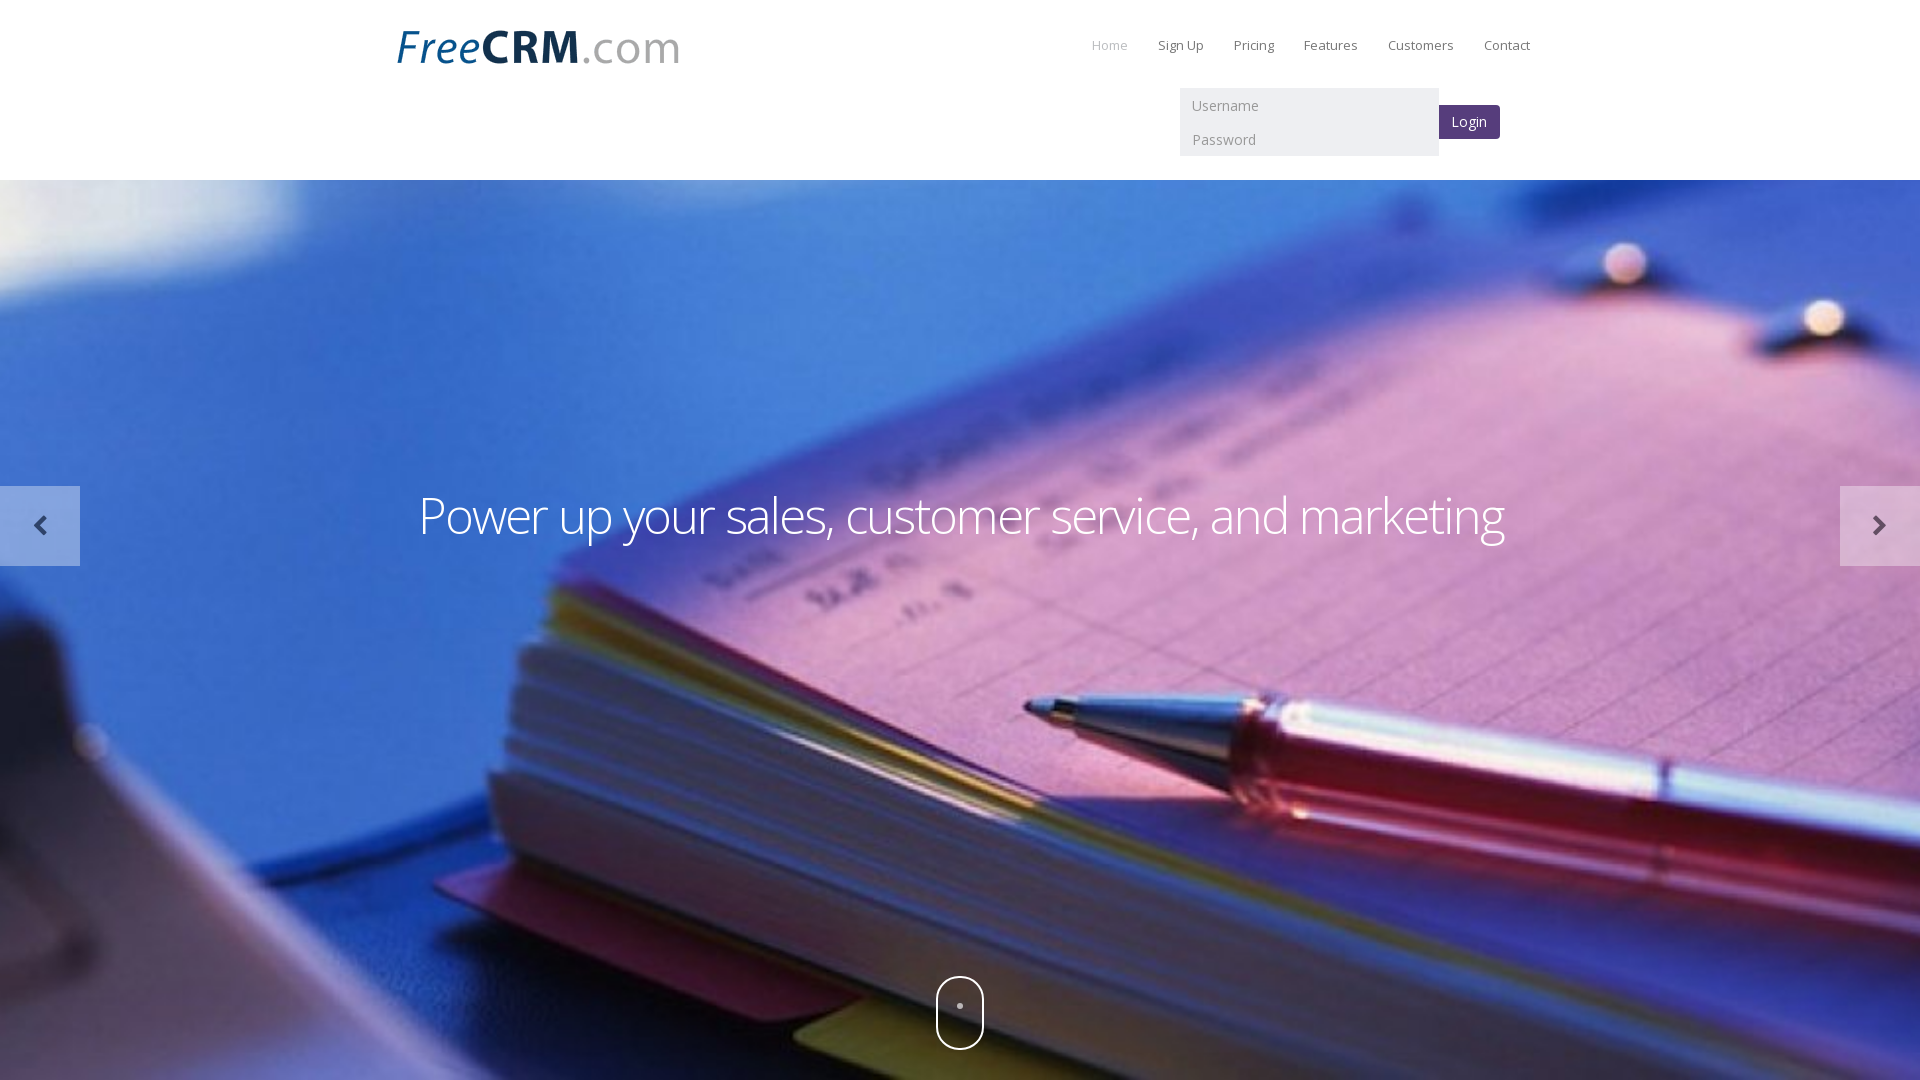

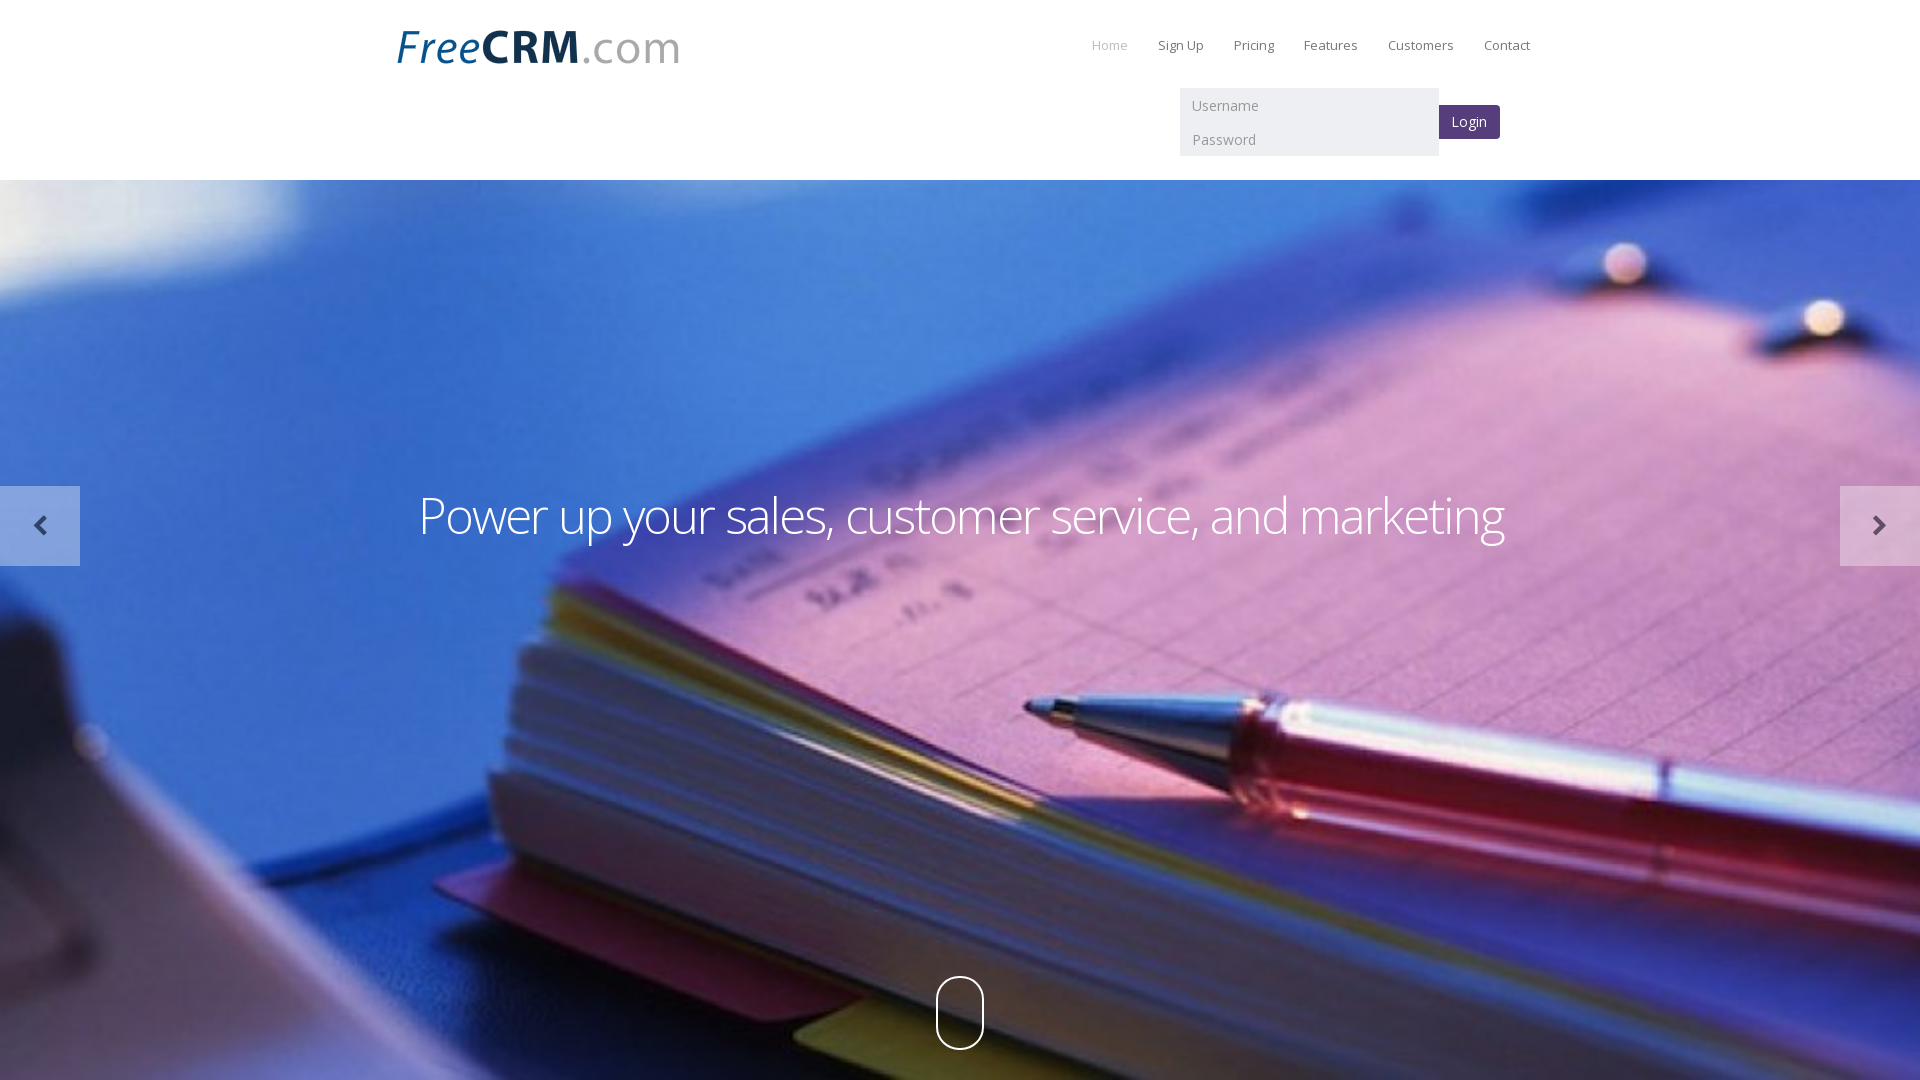